Tests scrolling functionality by scrolling down to an element at the bottom of the page and then scrolling back up to the top

Starting URL: https://practice.cydeo.com/

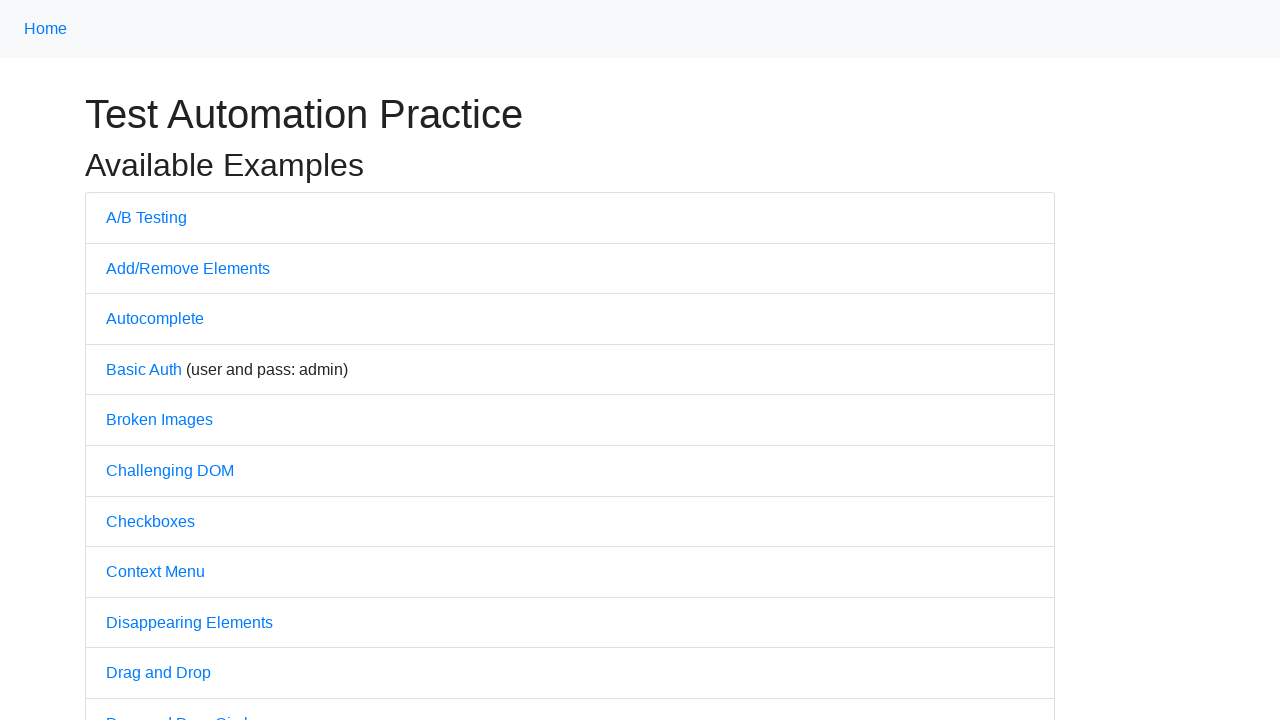

Located and scrolled to 'CYDEO' link at bottom of page
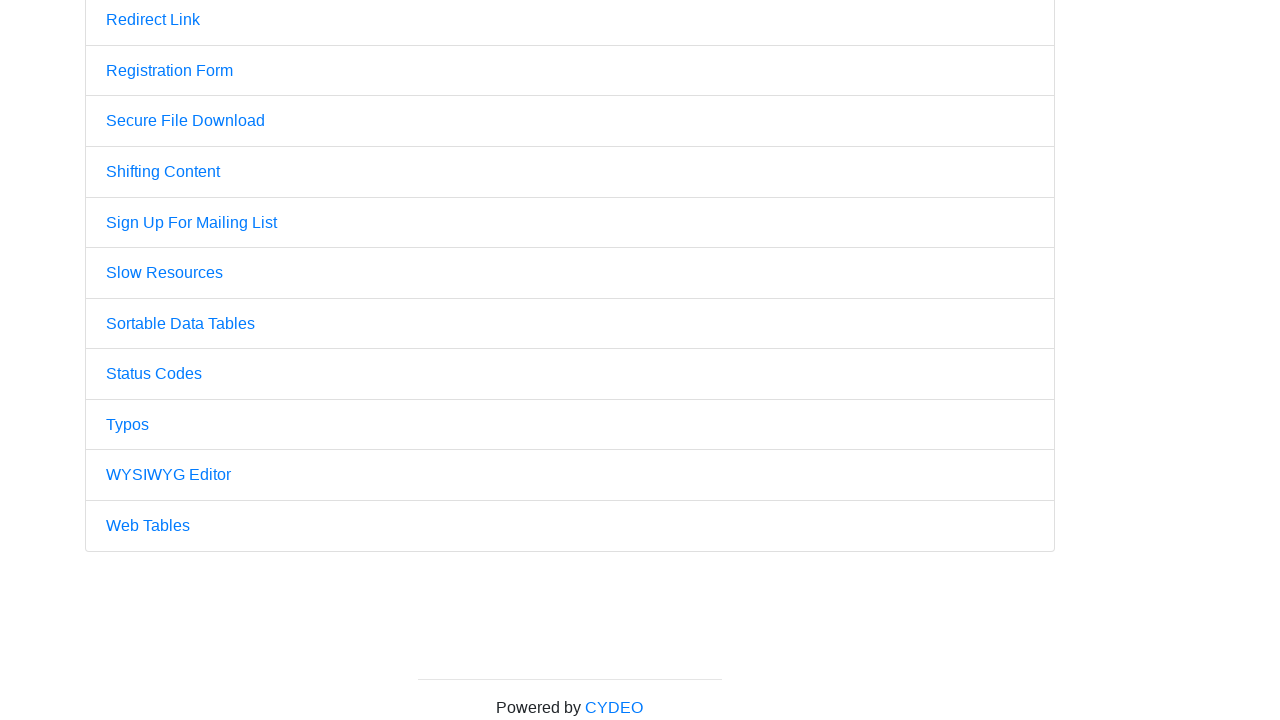

Waited 2 seconds after scrolling to CYDEO link
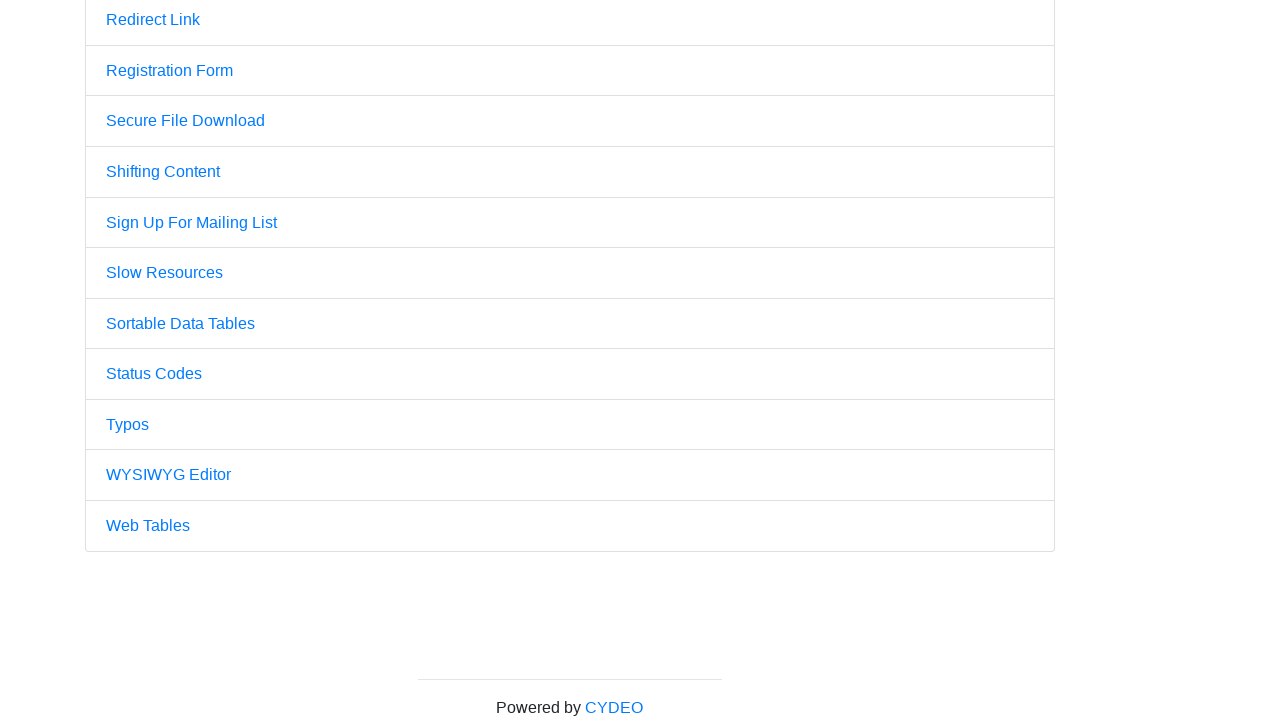

Pressed PageUp to scroll up
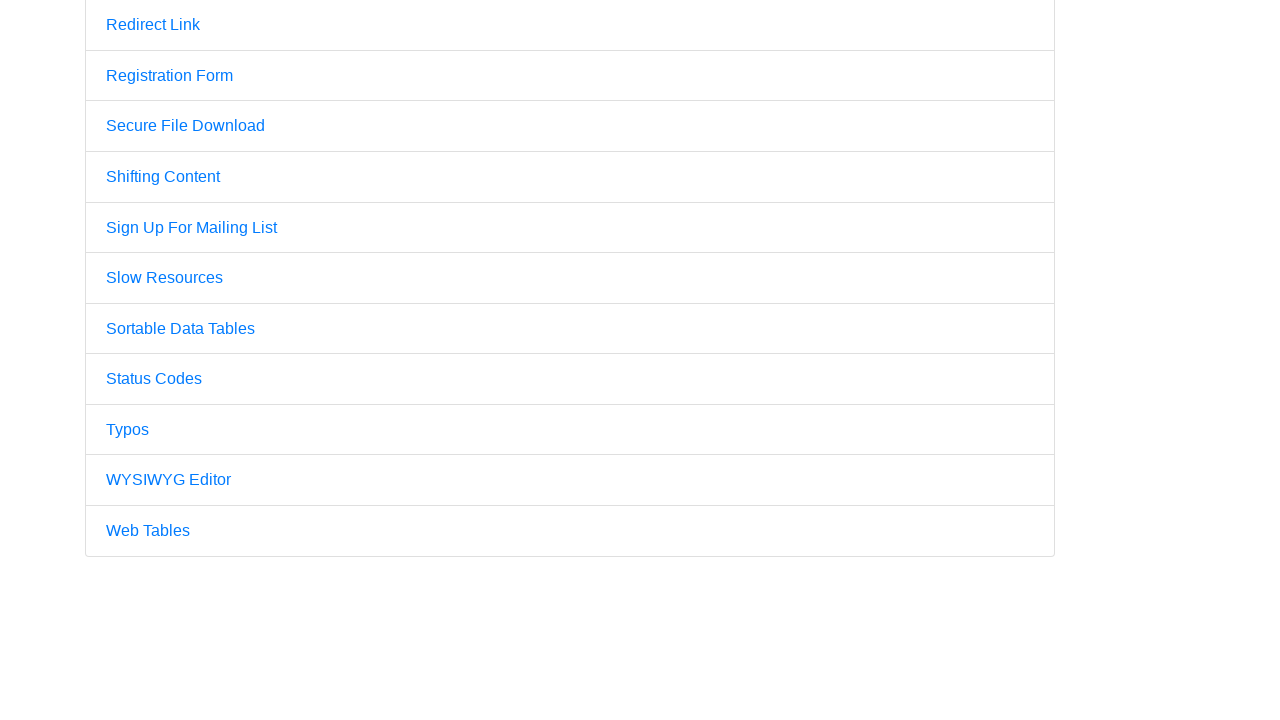

Pressed PageUp again to scroll up further
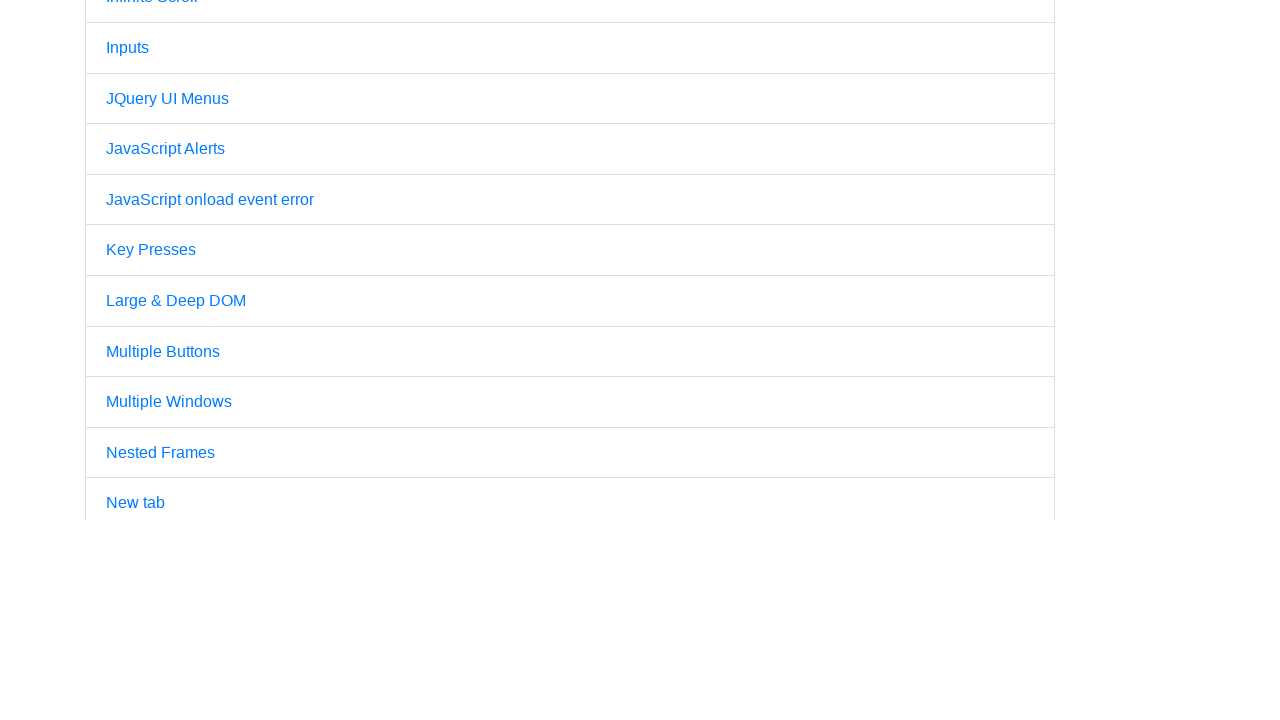

Located and scrolled to 'Home' link at top of page
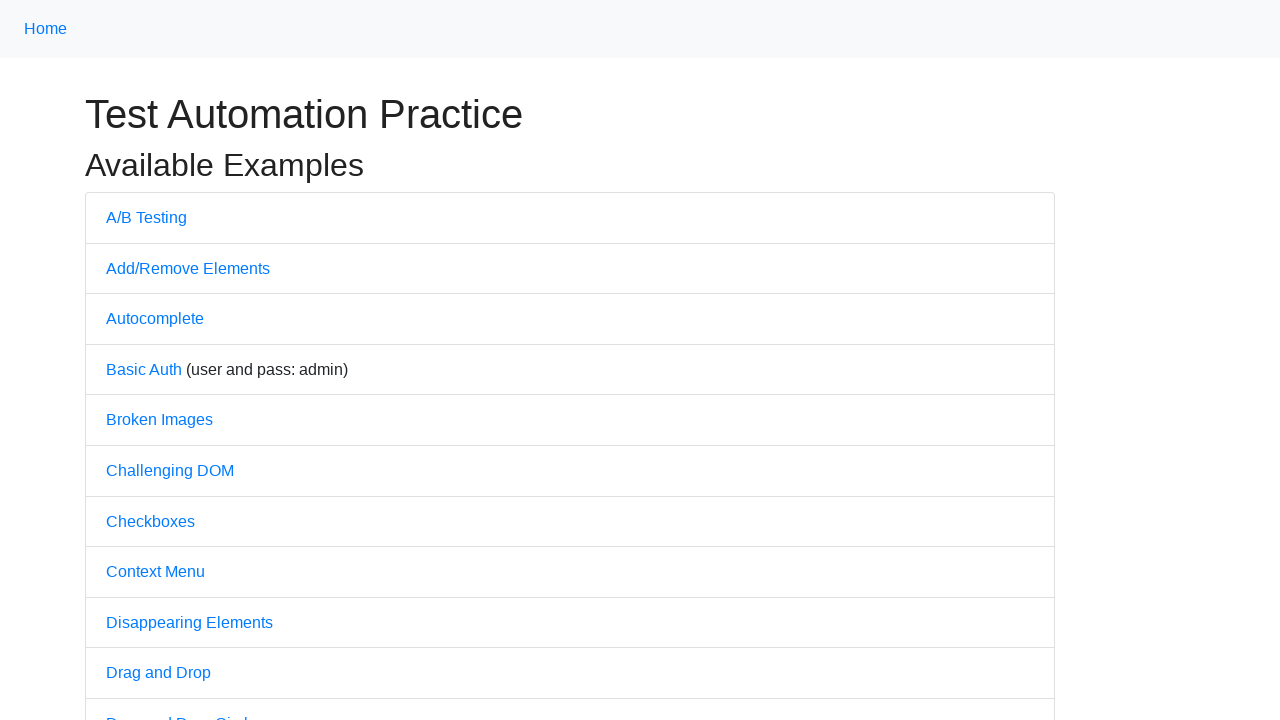

Waited 2 seconds after scrolling to Home link
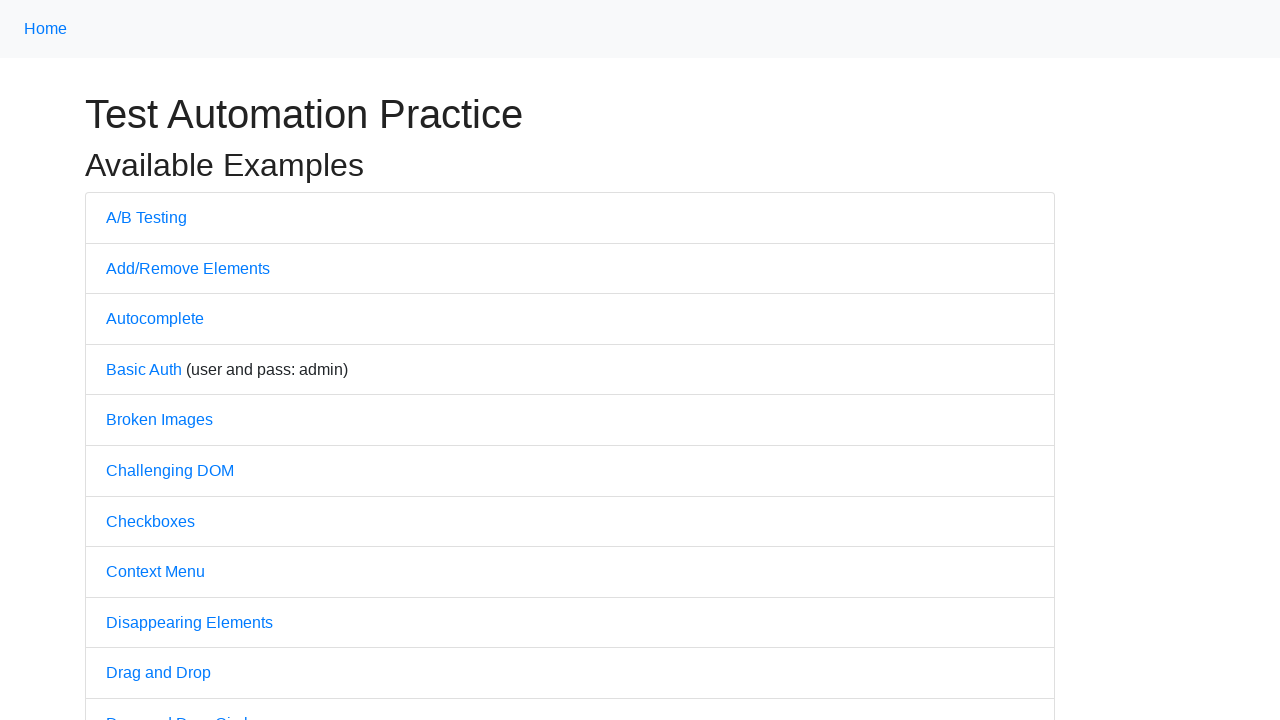

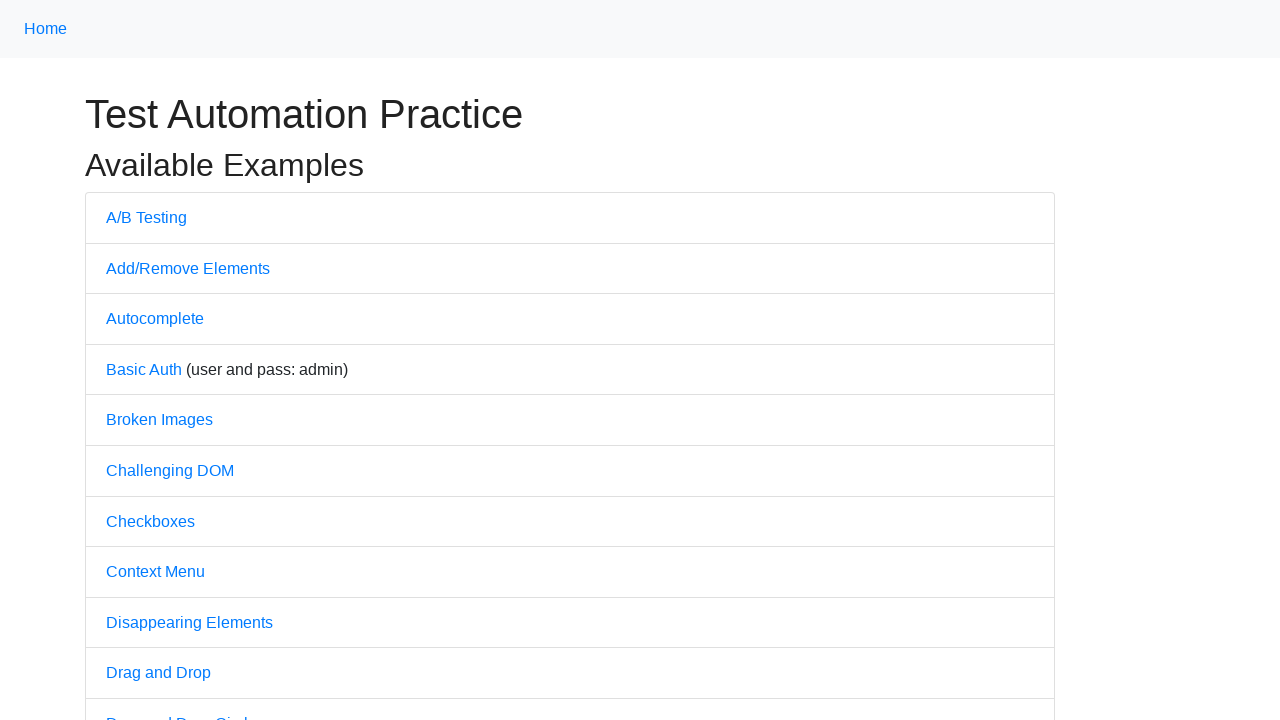